Selects a user from a dropdown menu on a demo banking application and verifies the welcome message displays the correct name

Starting URL: https://www.globalsqa.com/angularJs-protractor/BankingProject/#/customer

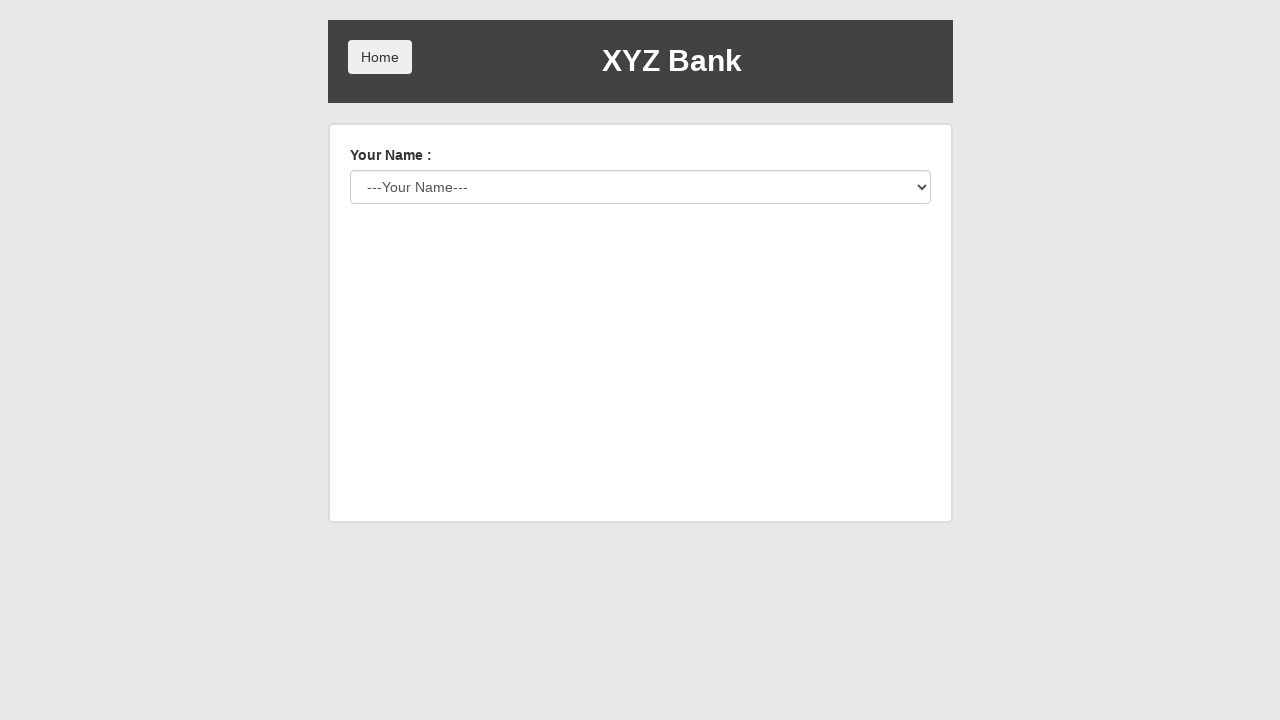

Navigated to banking application customer page
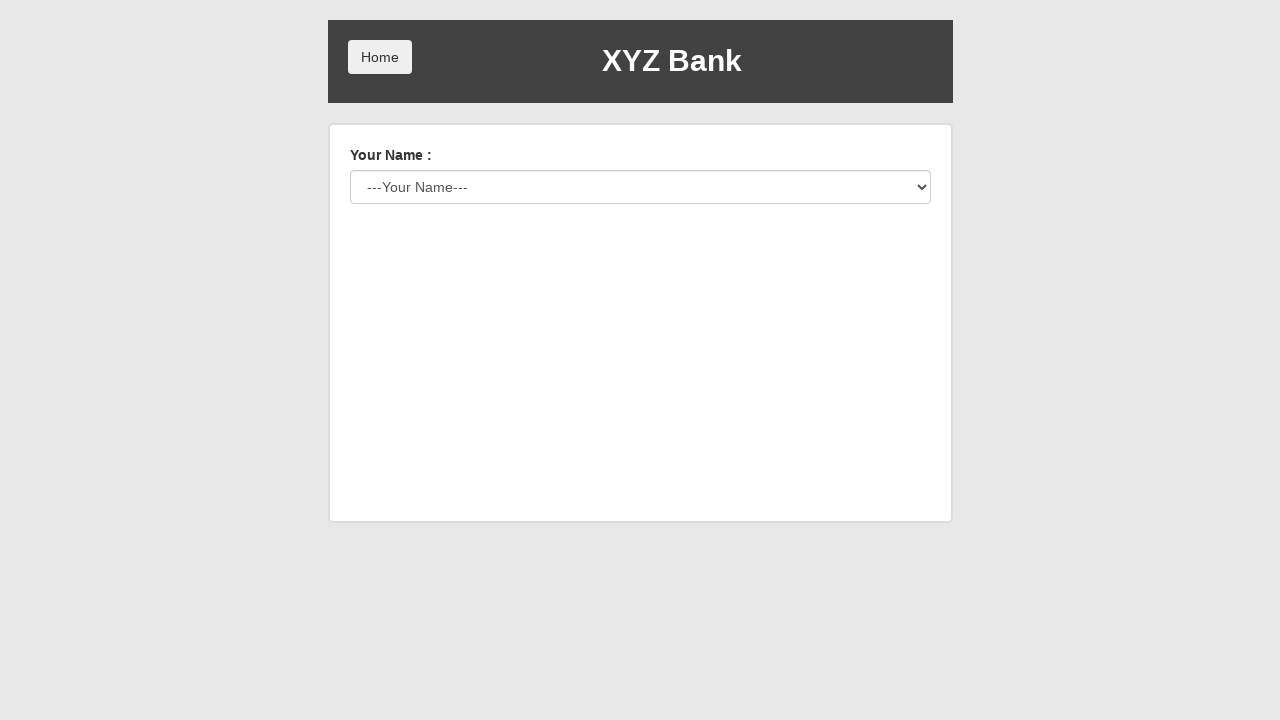

Selected 'Hermoine Granger' from user dropdown menu on #userSelect
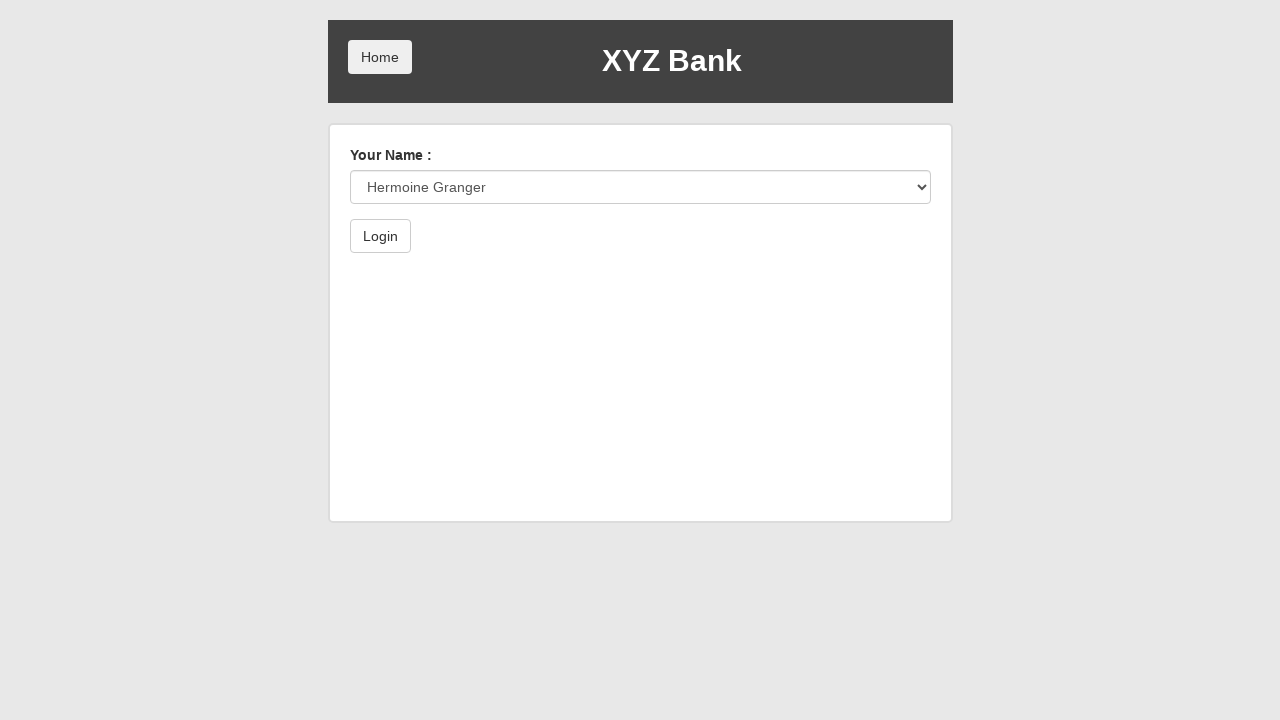

Clicked login button to proceed at (380, 236) on button[type='submit']
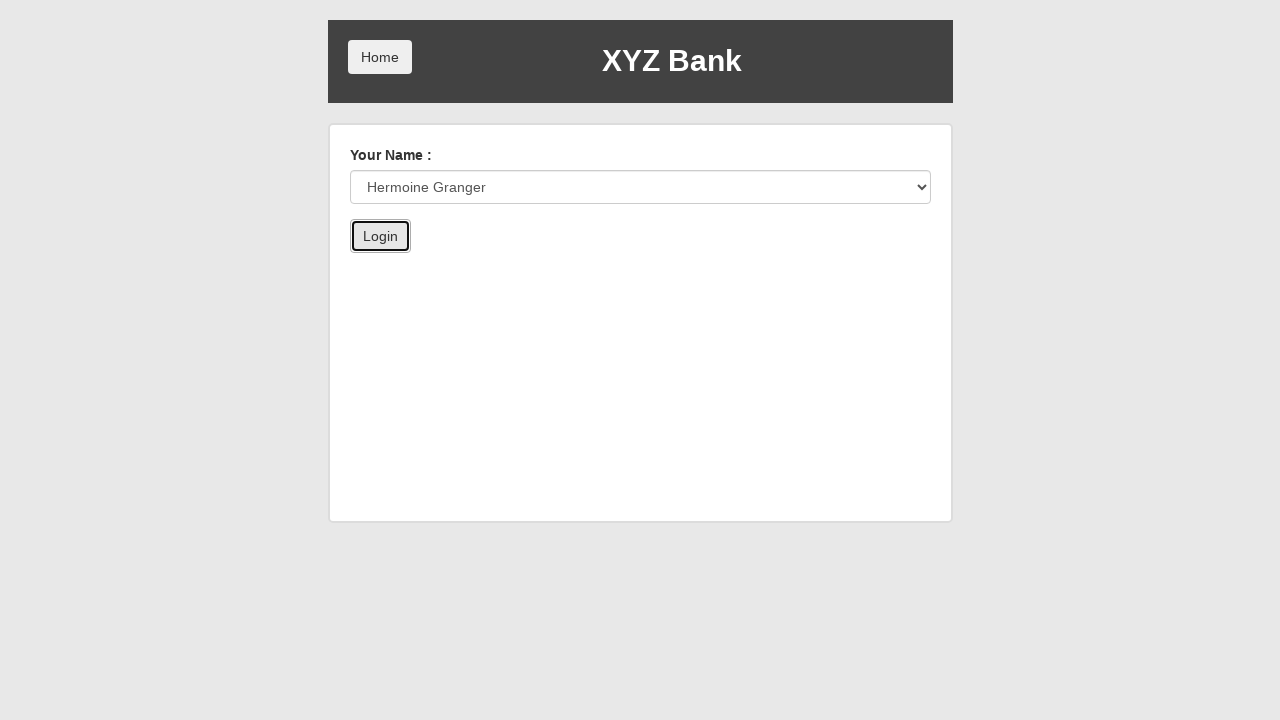

Welcome message element loaded successfully
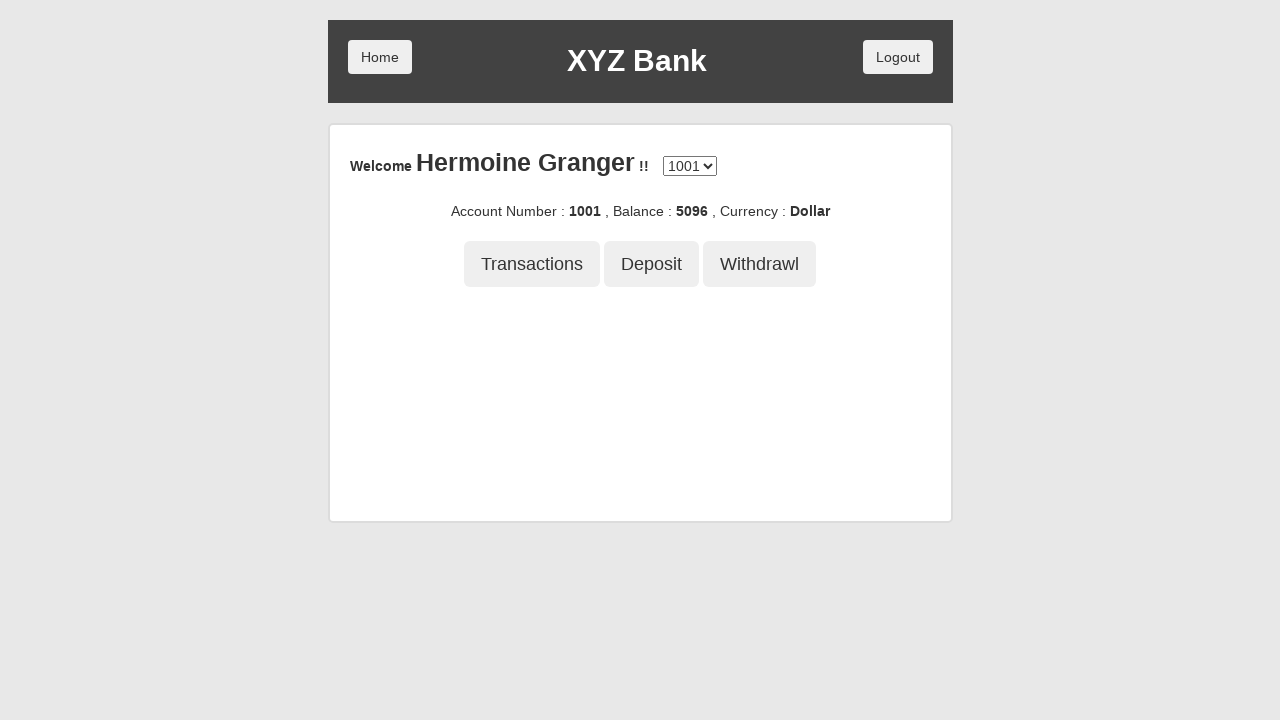

Retrieved welcome message text: 'Hermoine Granger'
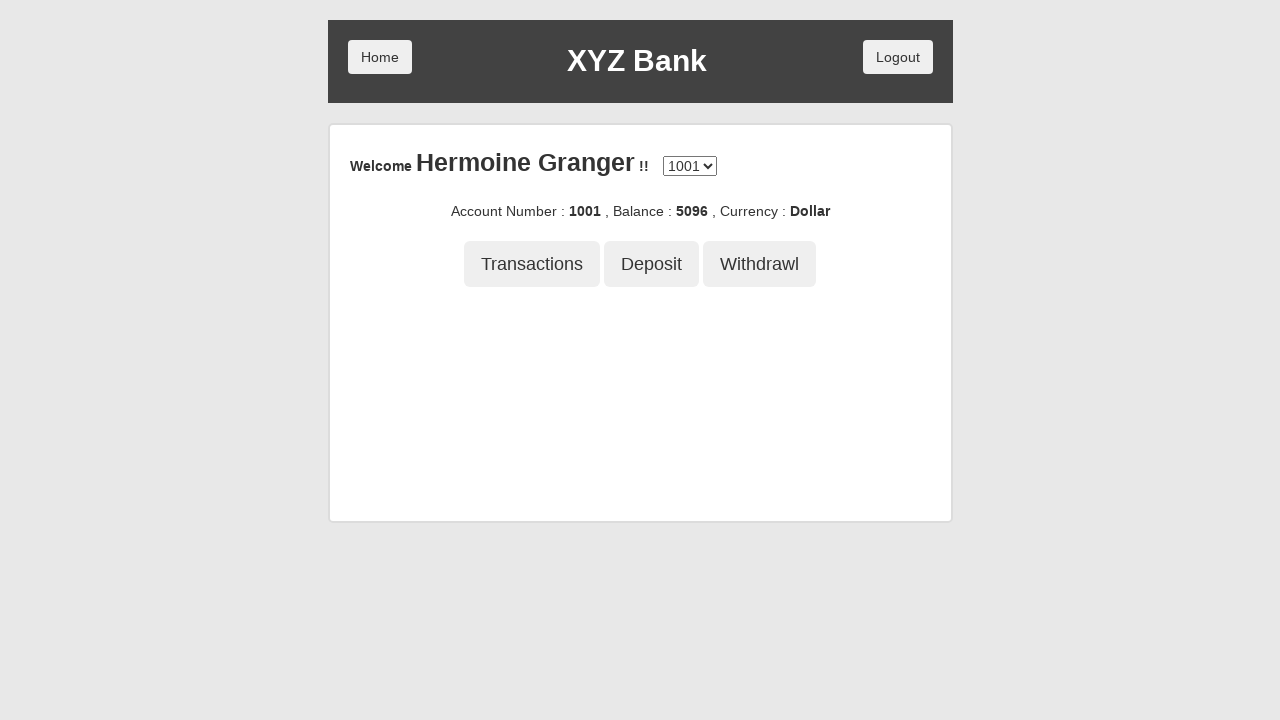

Verified welcome message contains 'Hermoine Granger' - test passed
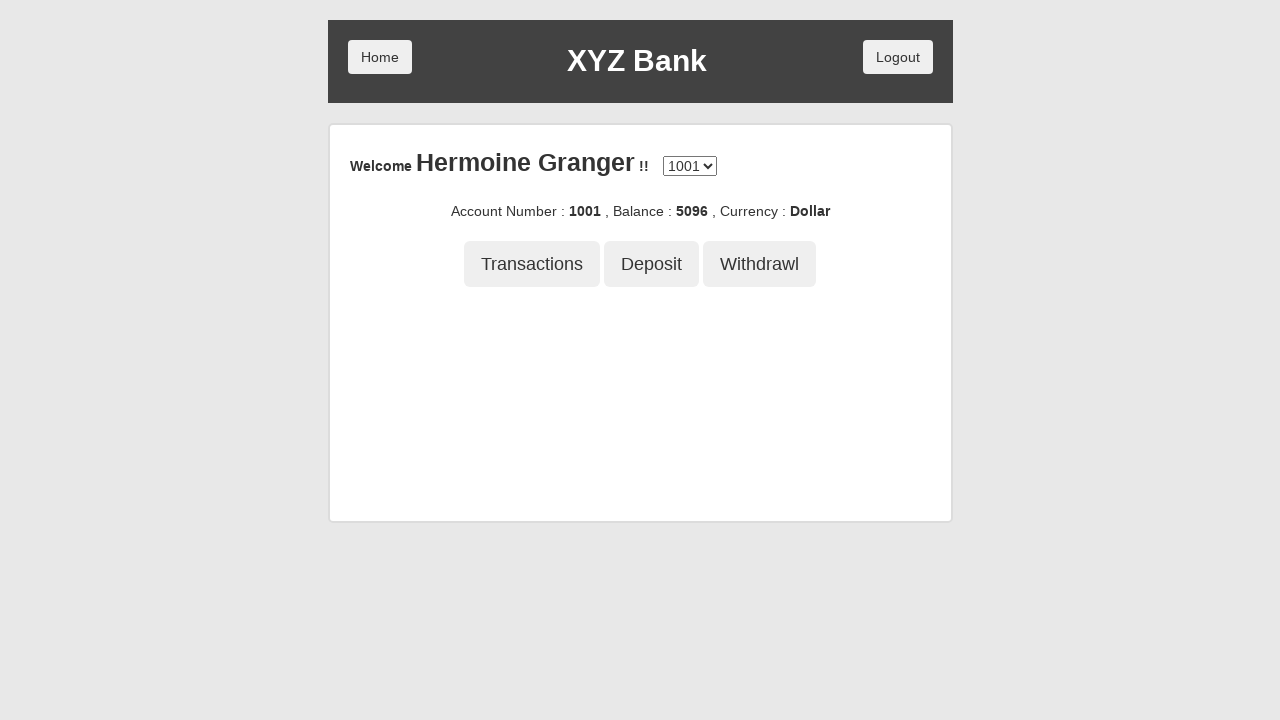

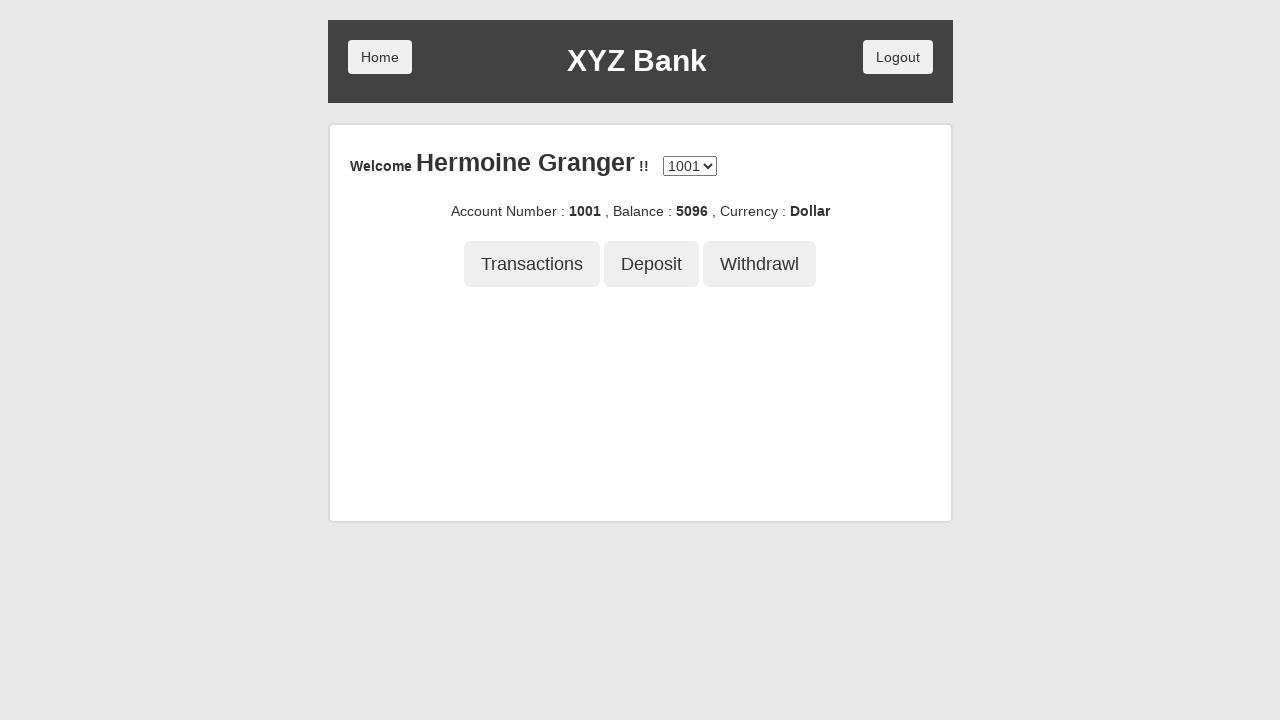